Opens YouTube and refreshes the page to verify the title remains the same

Starting URL: https://www.youtube.com/

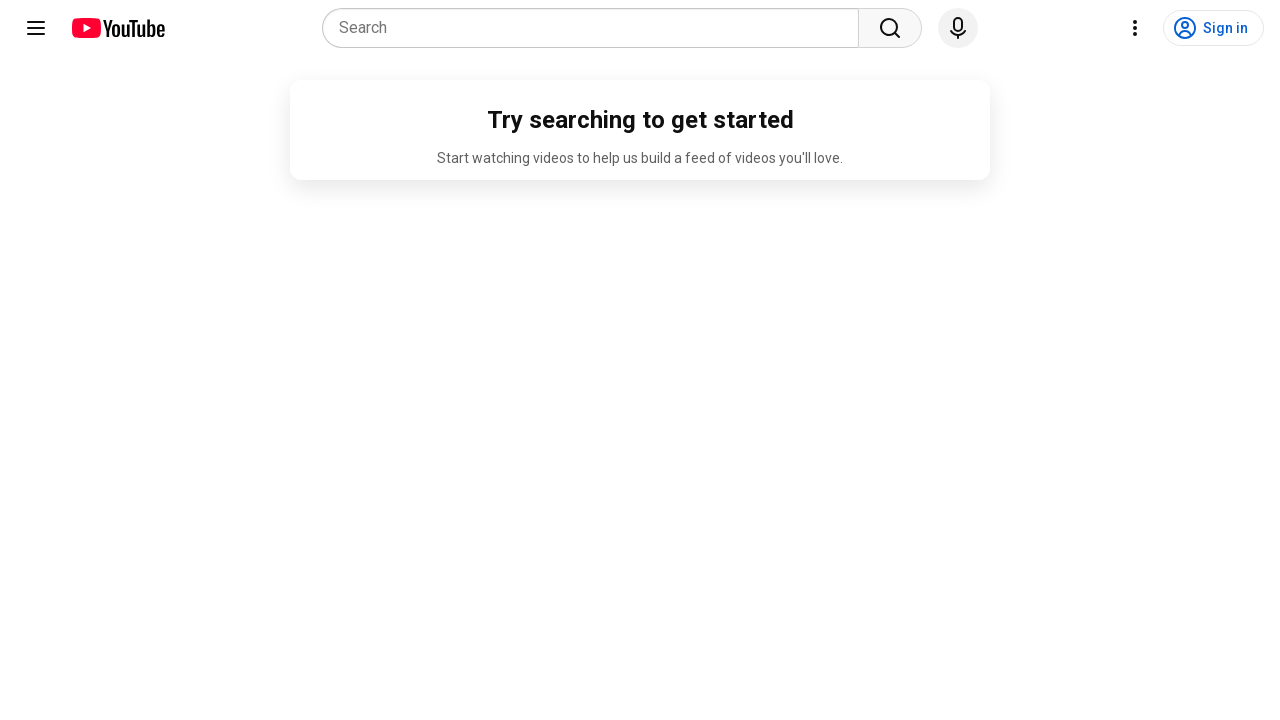

Retrieved initial page title
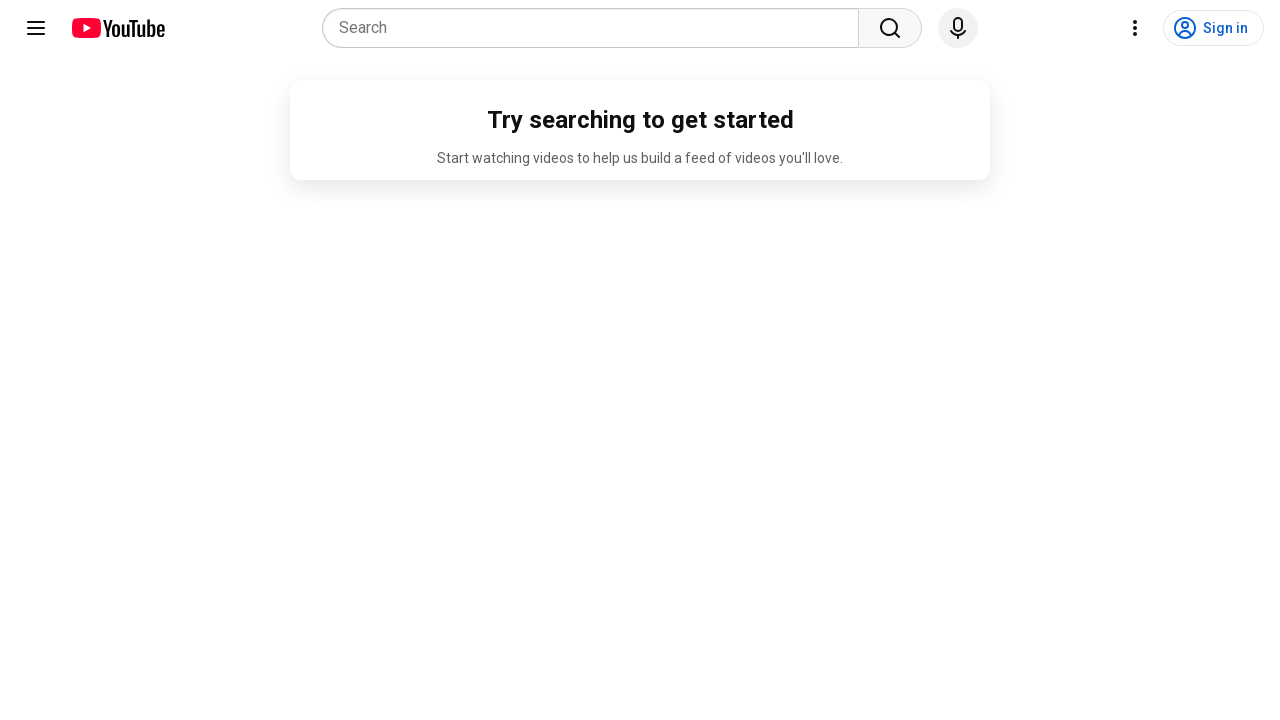

Reloaded the YouTube page
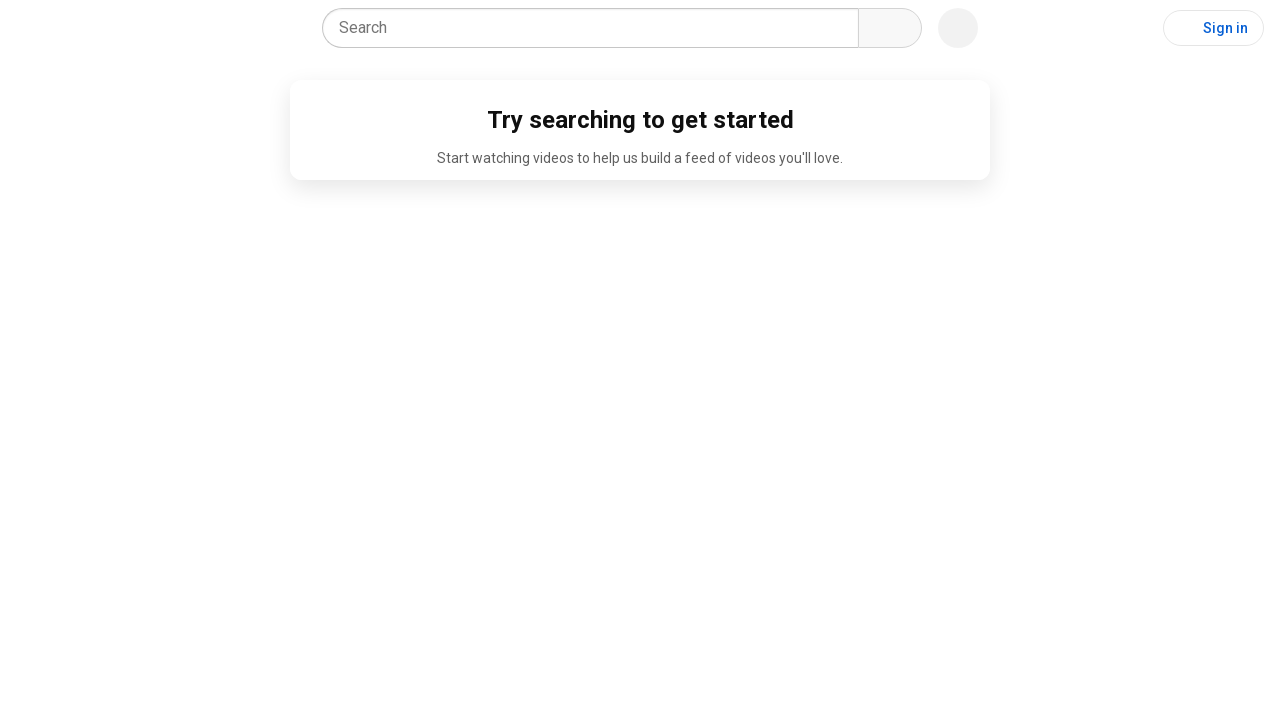

Retrieved page title after refresh
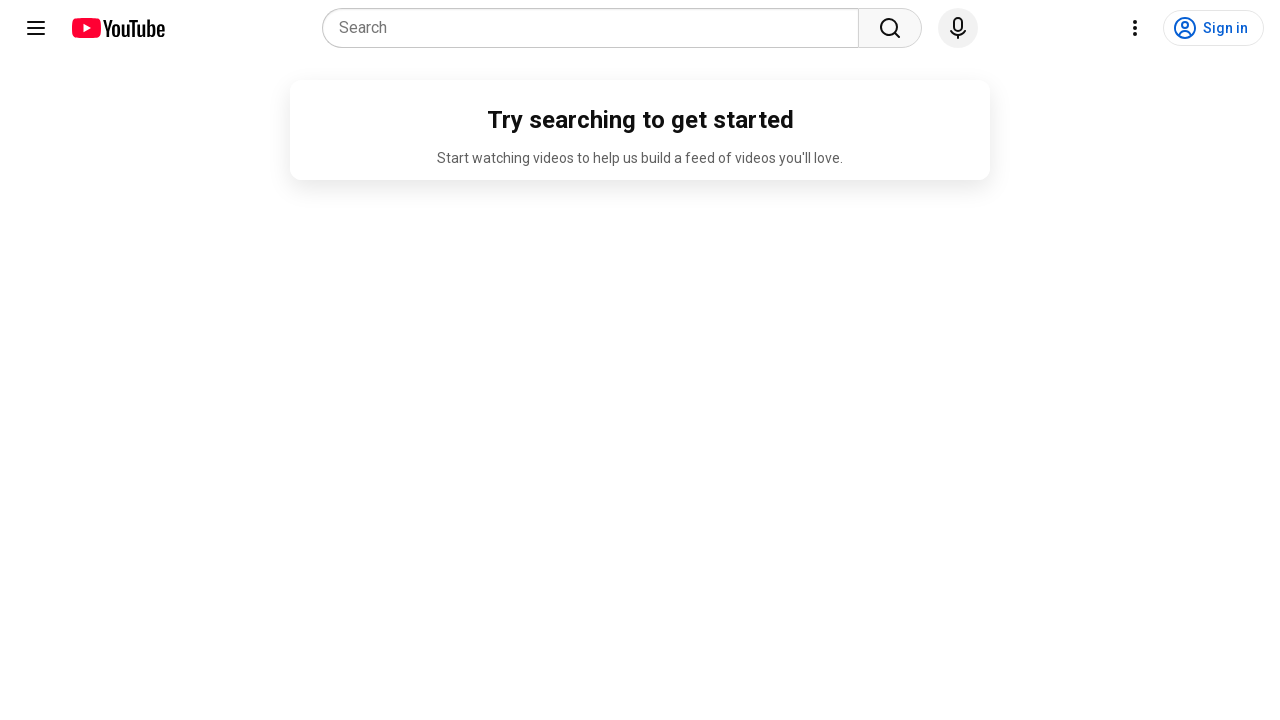

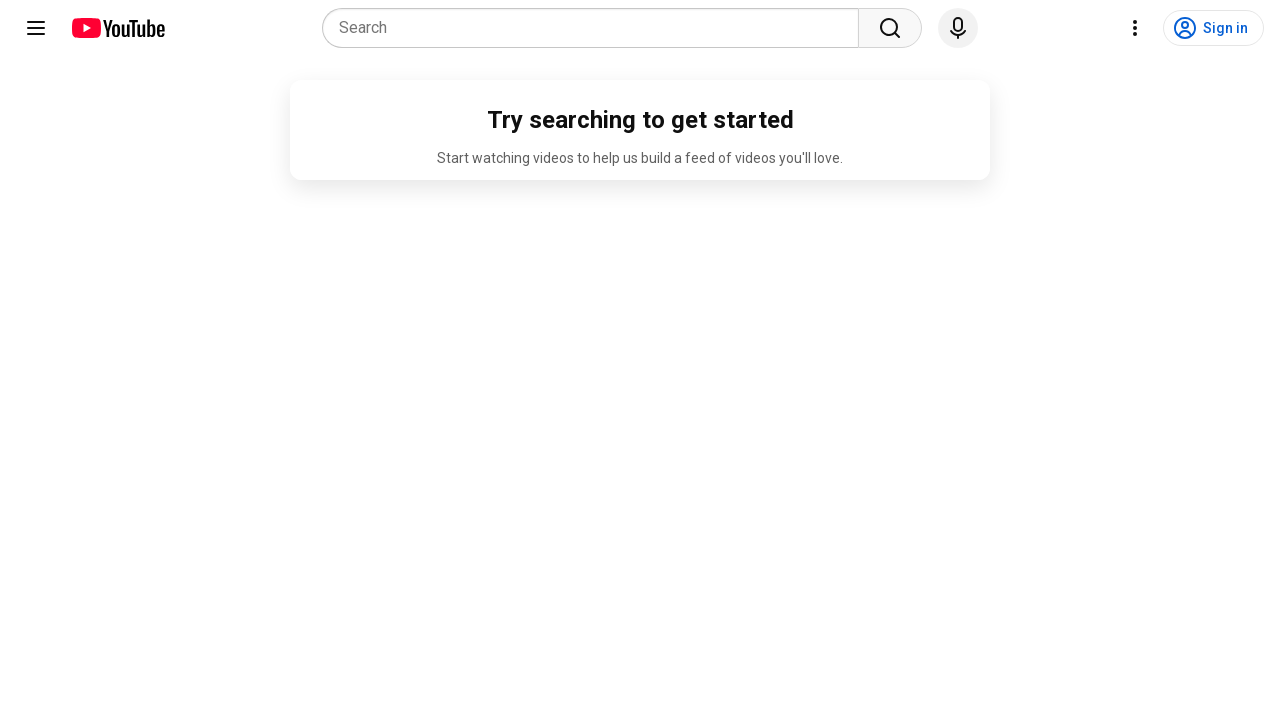